Tests drag and drop functionality by dragging an element and dropping it onto a target element

Starting URL: http://jqueryui.com/droppable

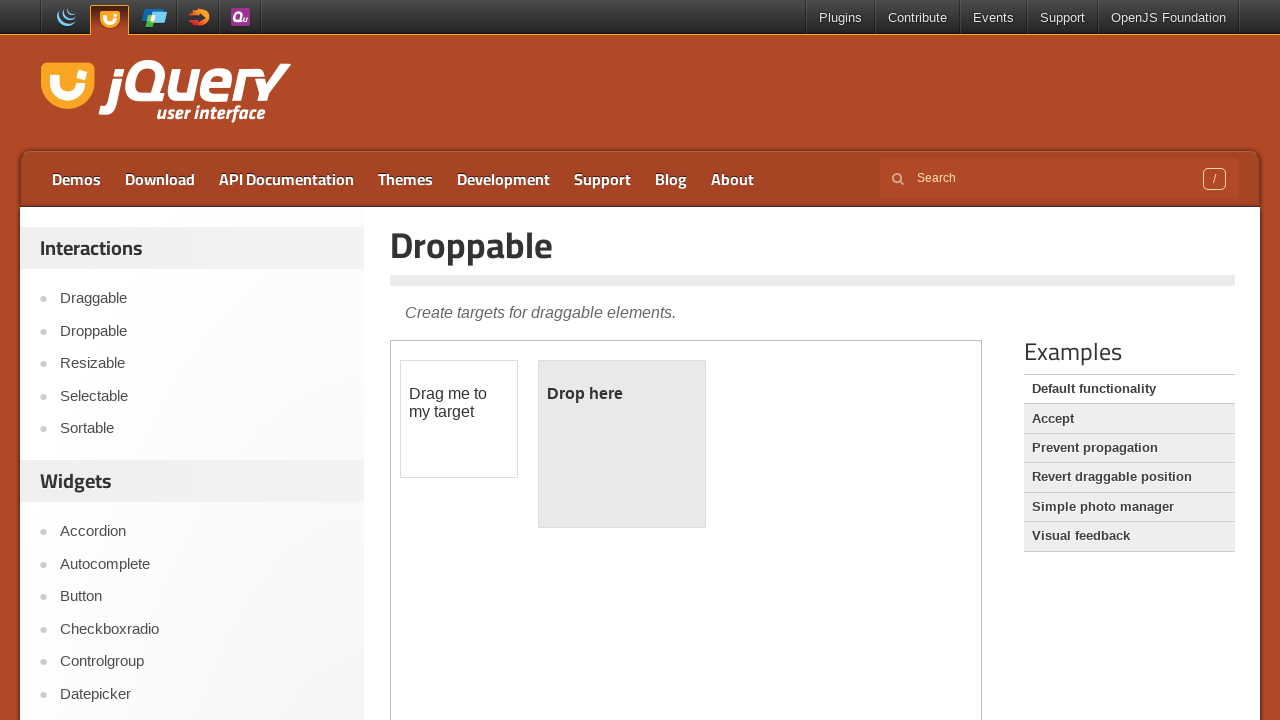

Located the demo iframe for drag and drop test
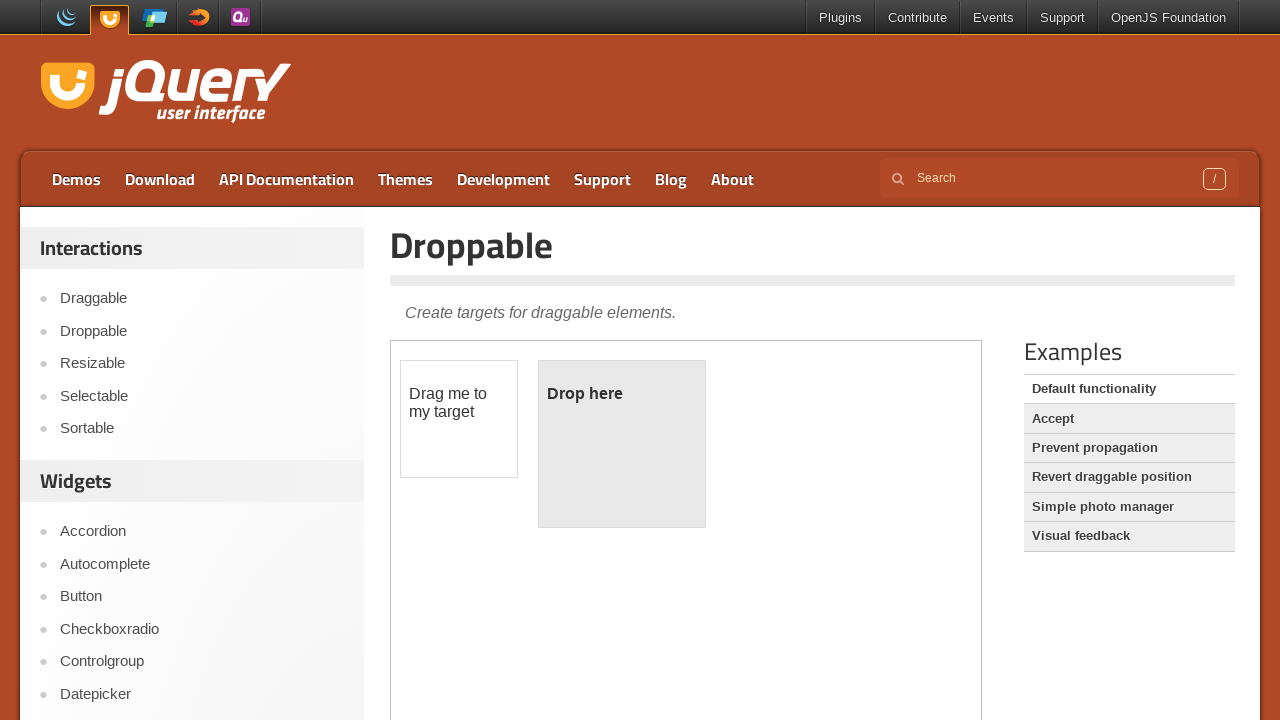

Located the draggable element
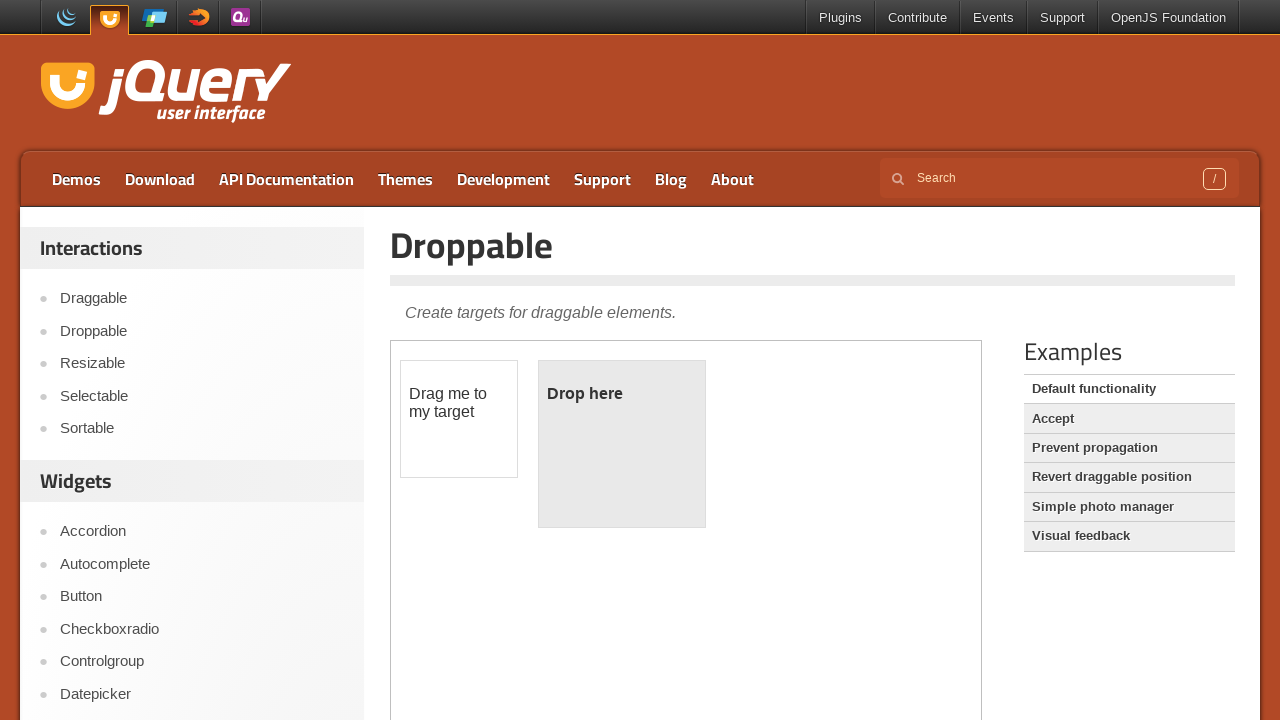

Located the droppable target element
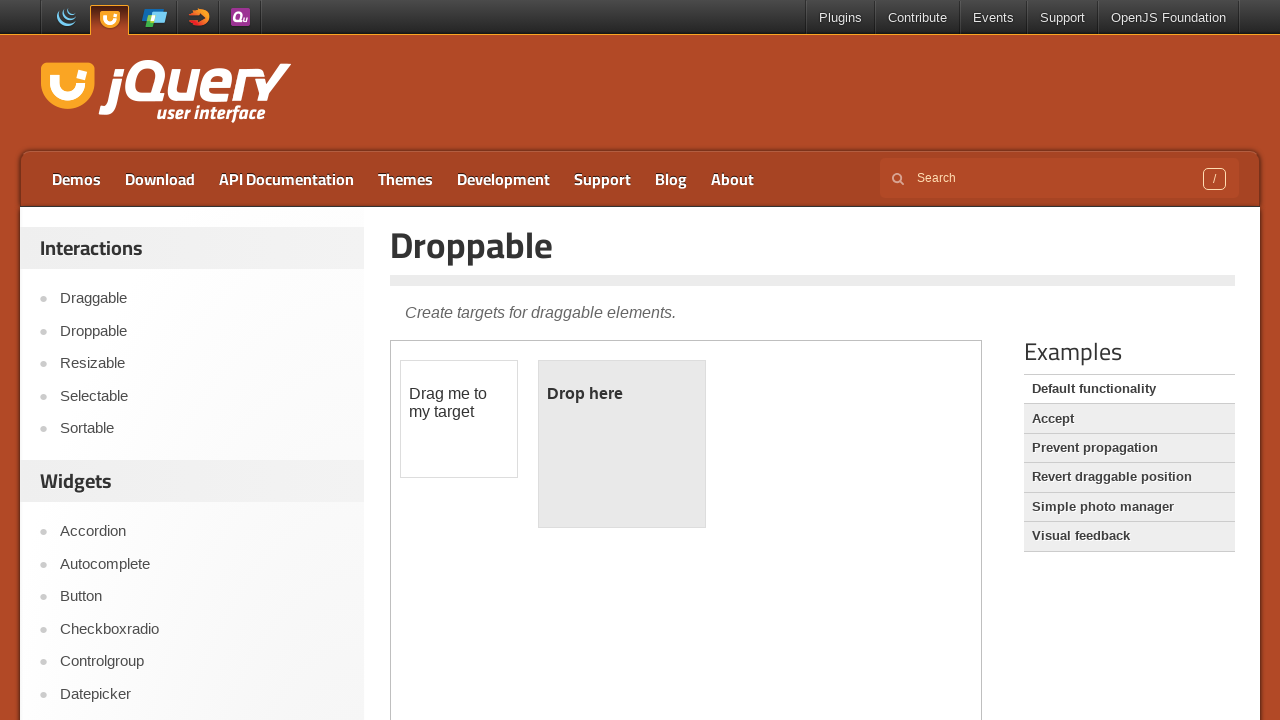

Dragged and dropped the element onto the target at (622, 444)
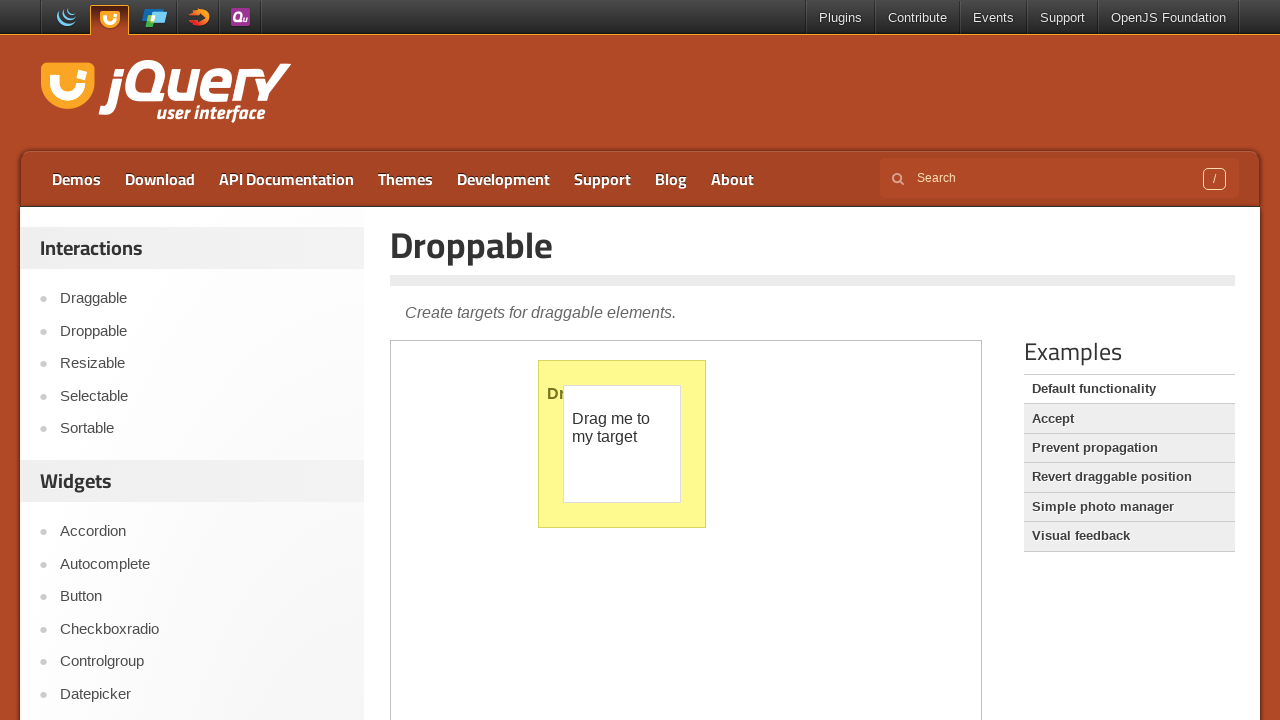

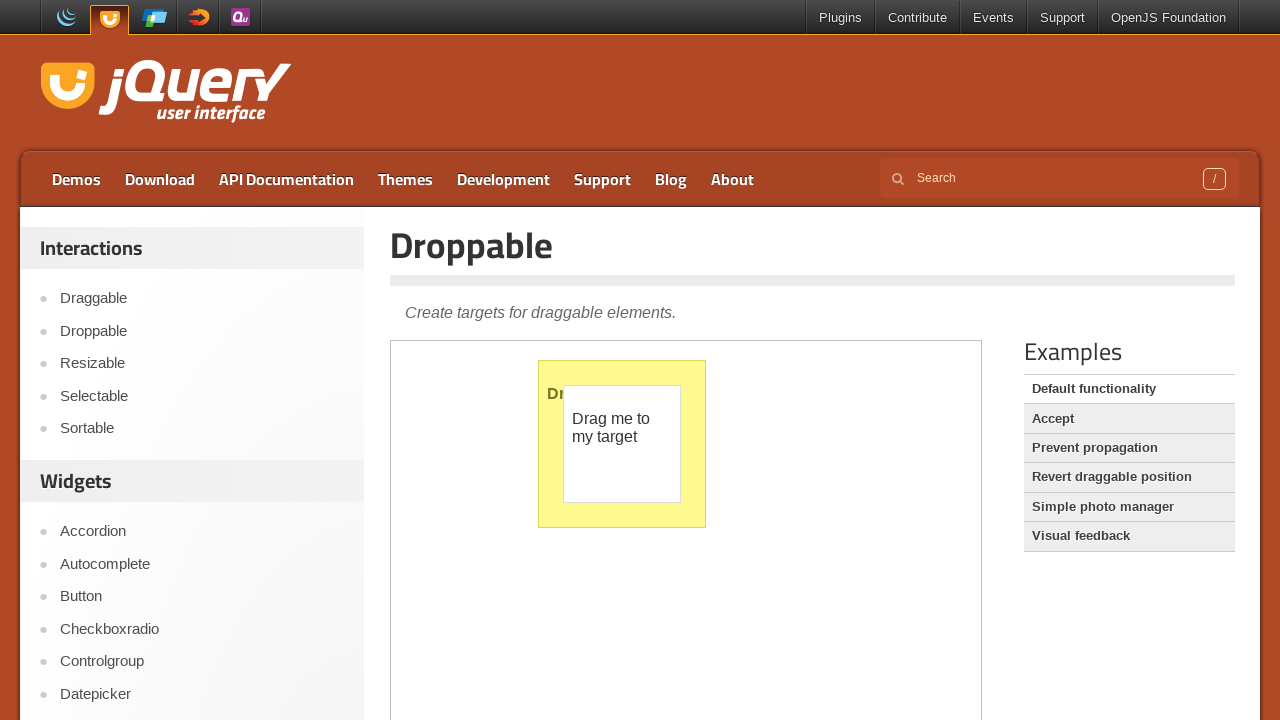